Tests the DemoQA Elements page by locating a text box element and clicking on the checkbox menu item

Starting URL: https://demoqa.com/elements

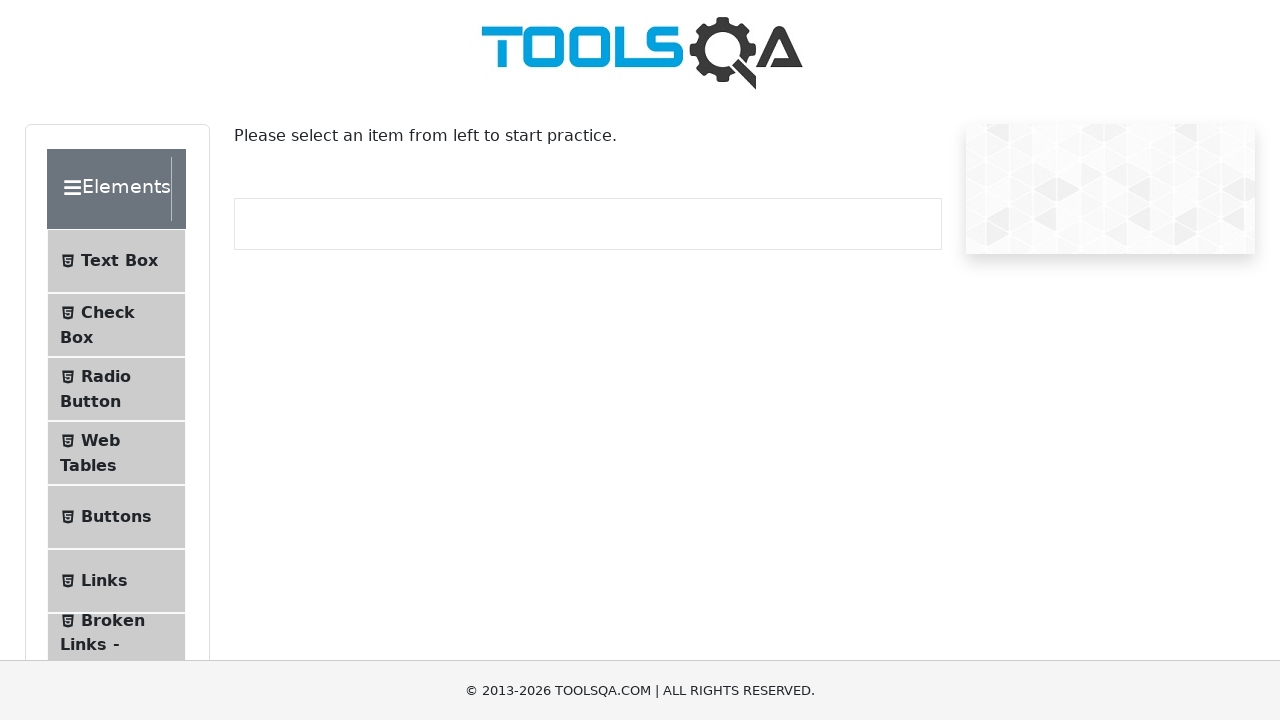

Waited for text box element (#item-0) to be present
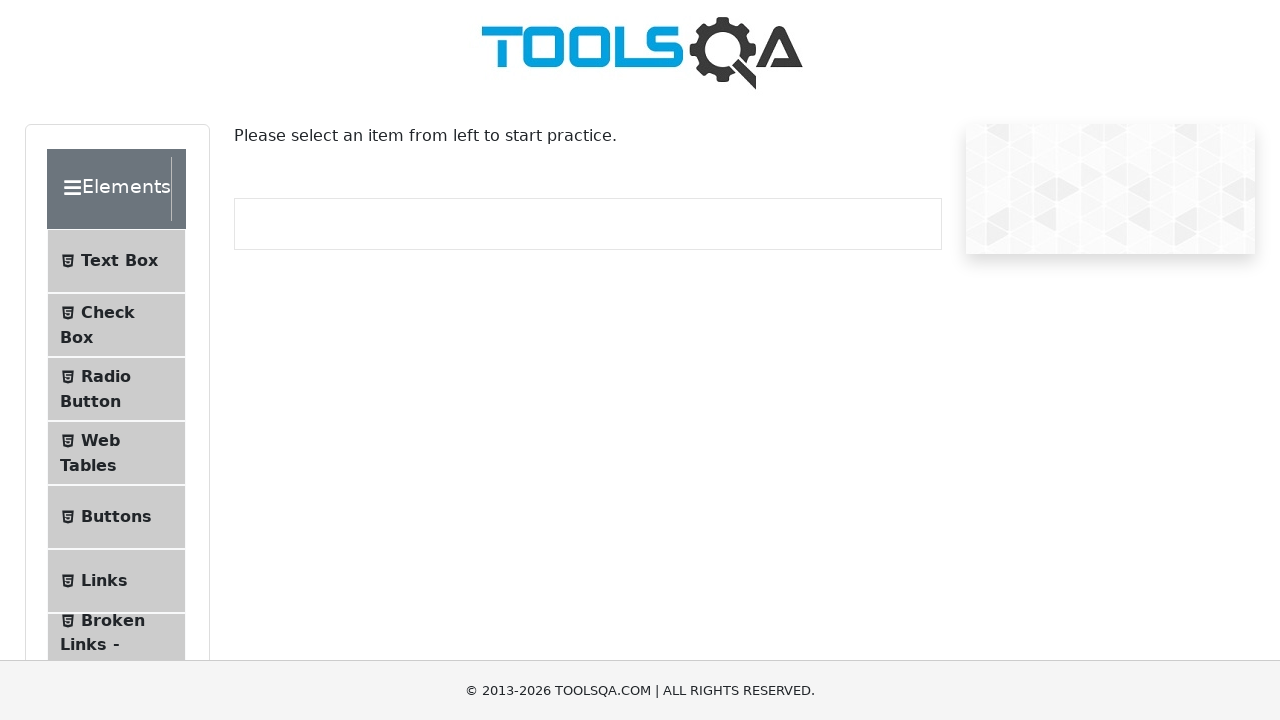

Clicked on the checkbox menu item at (116, 325) on li[id='item-1']
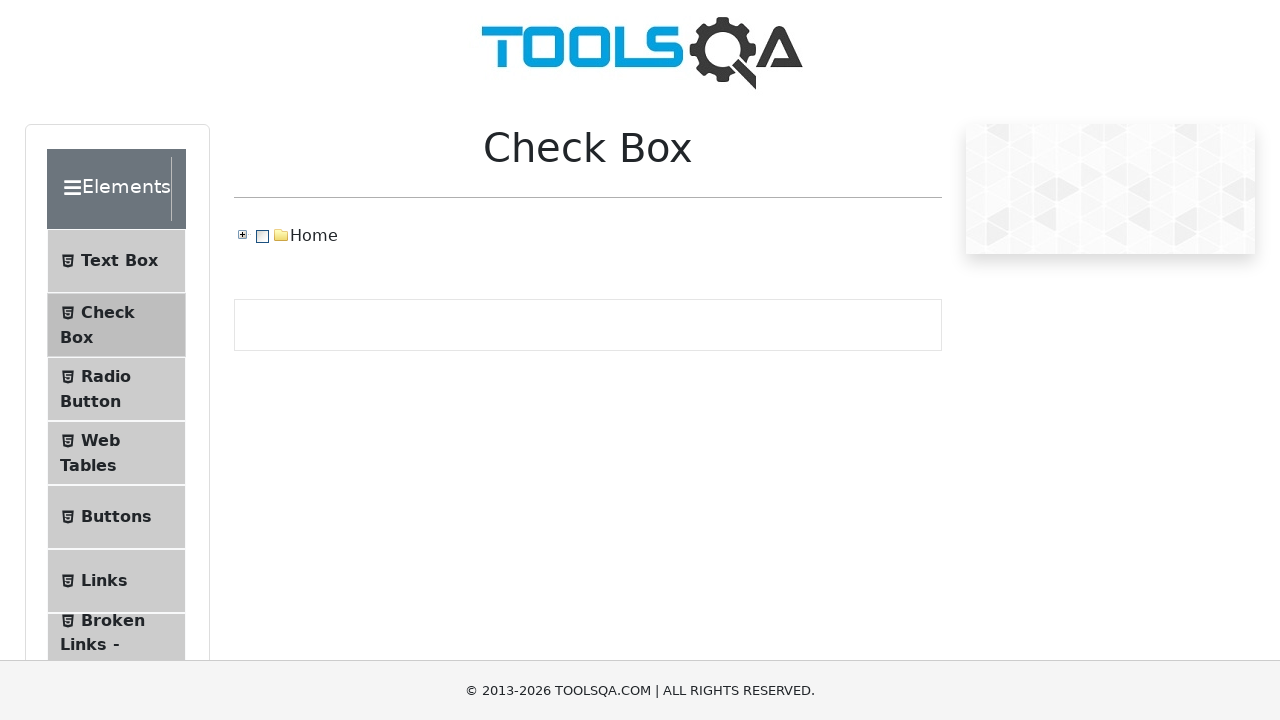

Waited for page to reach network idle state
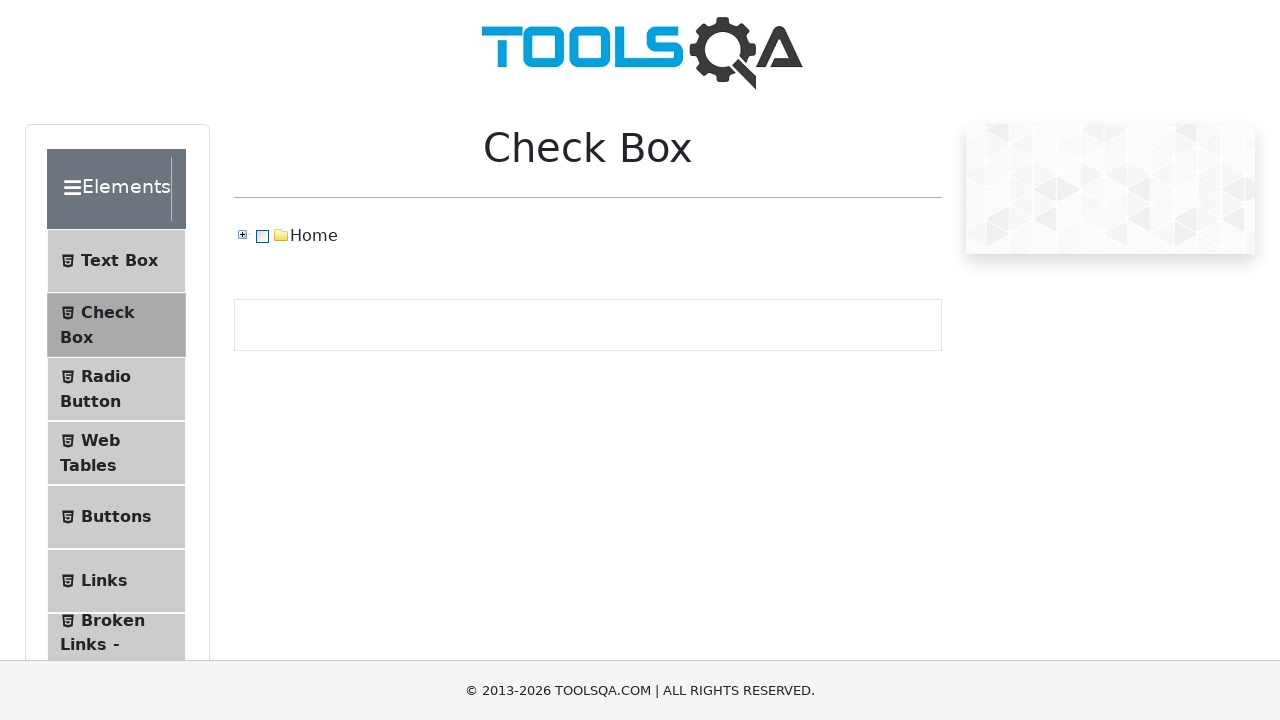

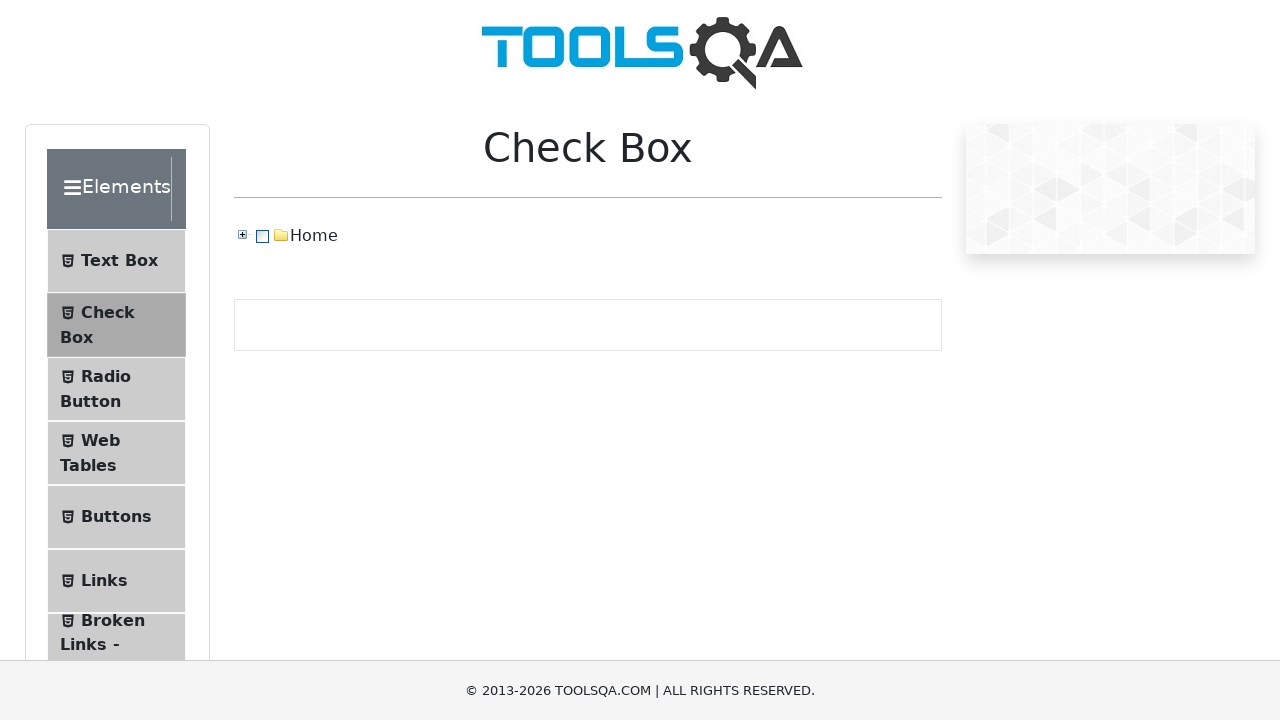